Clicks on the 'Due' column header in the second table to sort it and verifies the values are sorted in ascending order

Starting URL: http://the-internet.herokuapp.com/tables

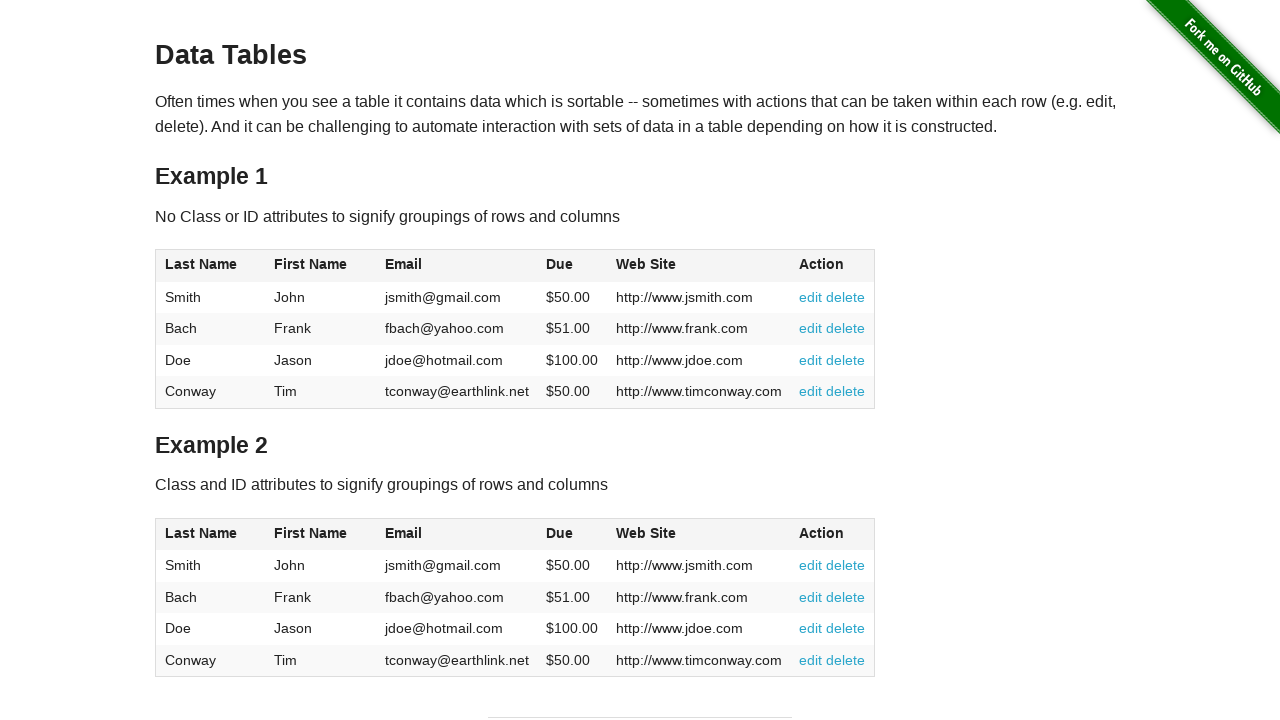

Hovered over the Due column header in the second table at (572, 534) on #table2 tr:nth-child(1) th:nth-child(4)
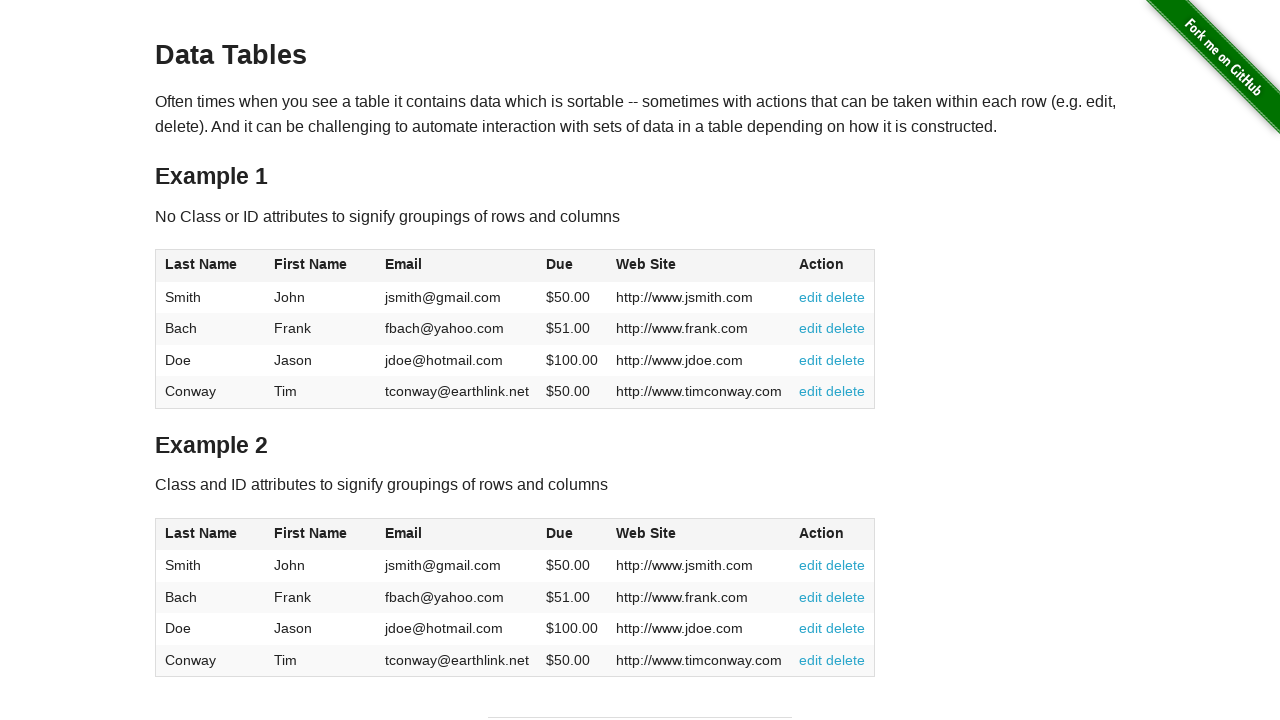

Clicked on the Due column header to sort at (572, 534) on #table2 tr:nth-child(1) th:nth-child(4)
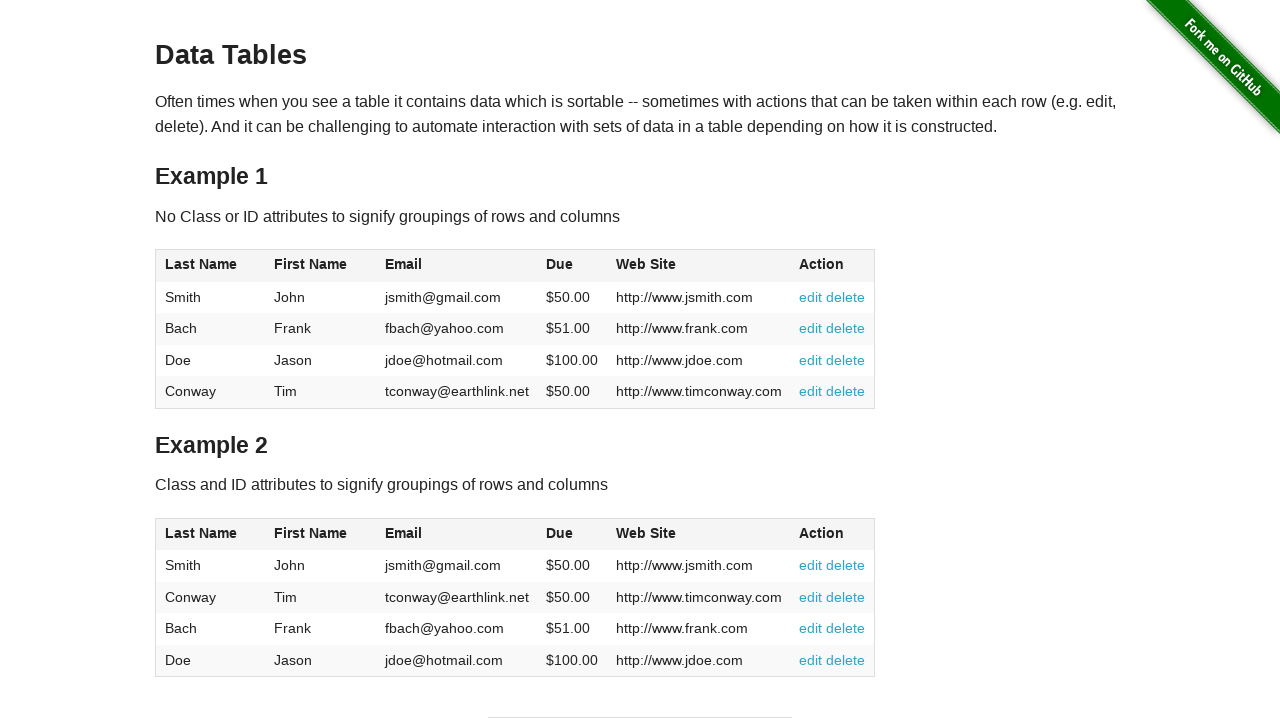

Waited for the table to be sorted
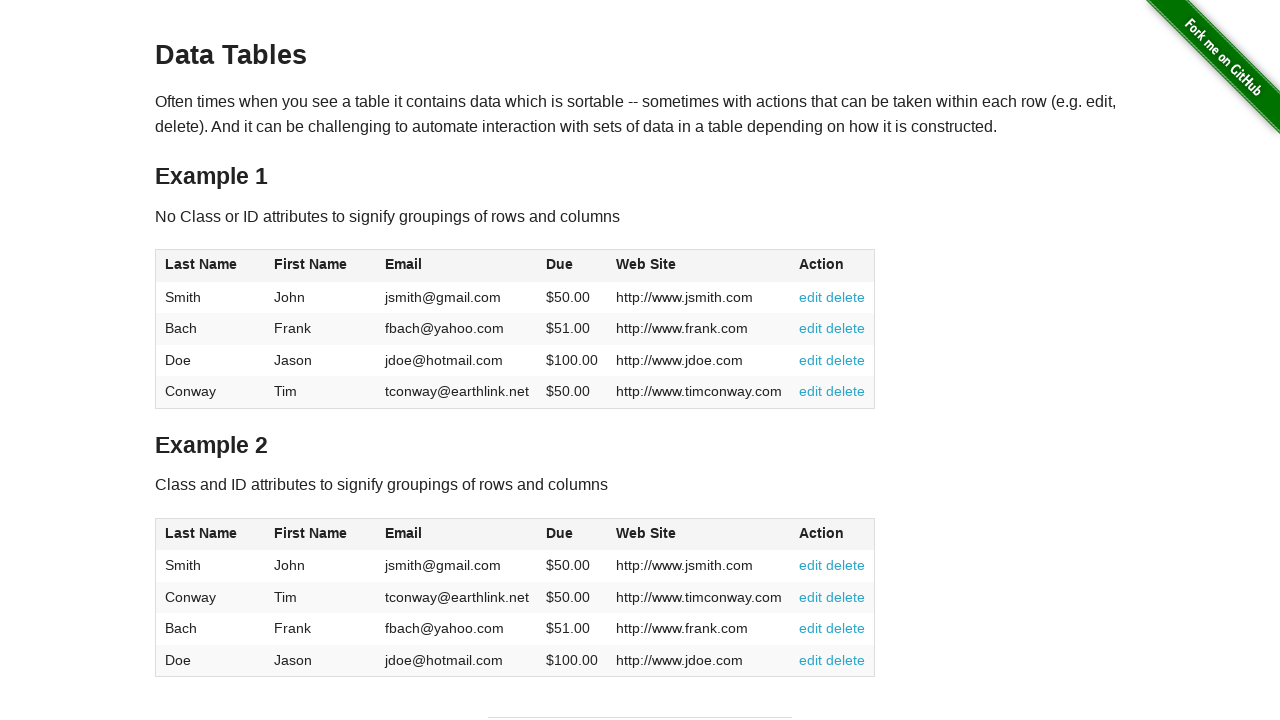

Retrieved all Due column elements from the second table
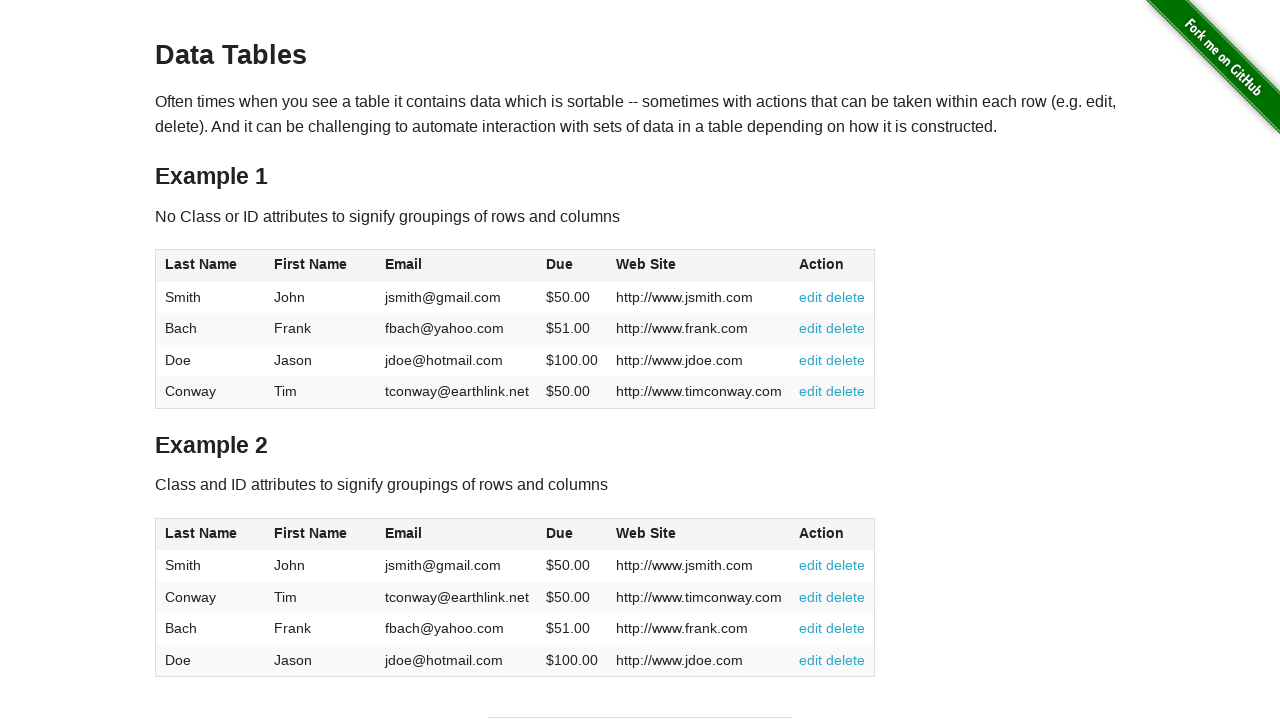

Extracted and converted 4 Due column values to floats
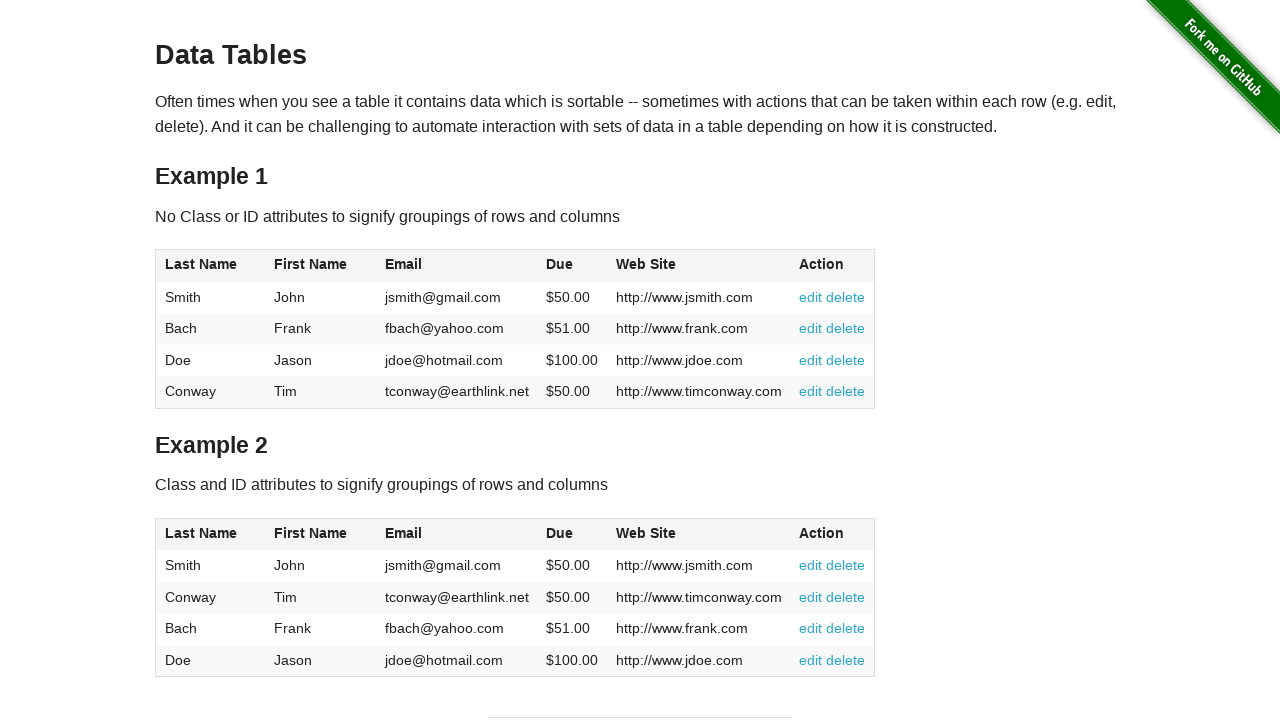

Verified that Due column values are sorted in ascending order
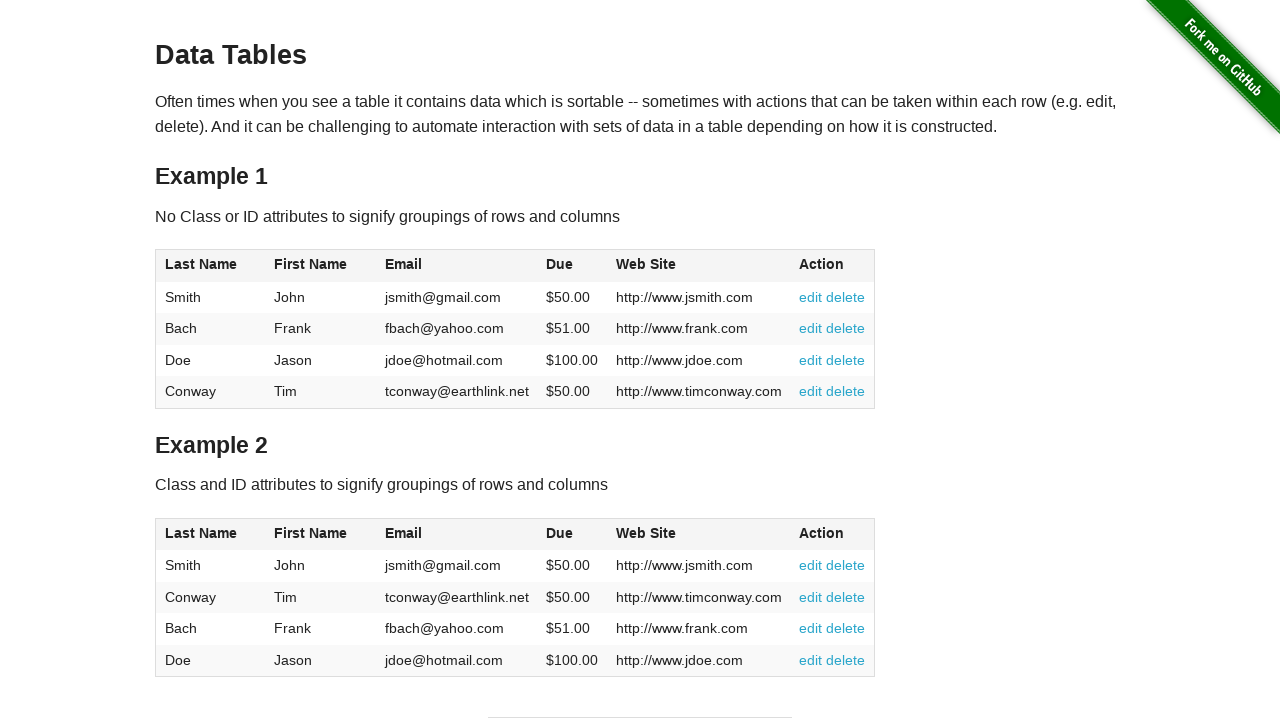

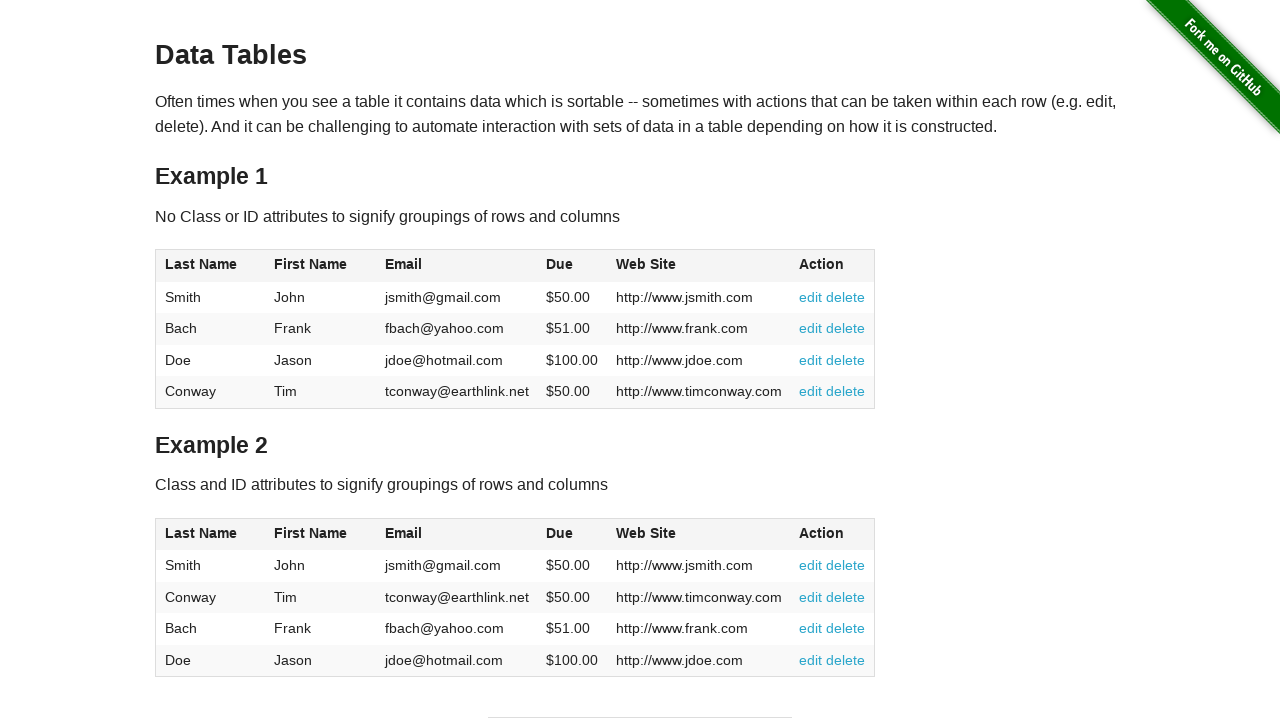